Fills out a simple form with first name, last name, city, and country fields, then submits it

Starting URL: http://suninjuly.github.io/simple_form_find_task.html

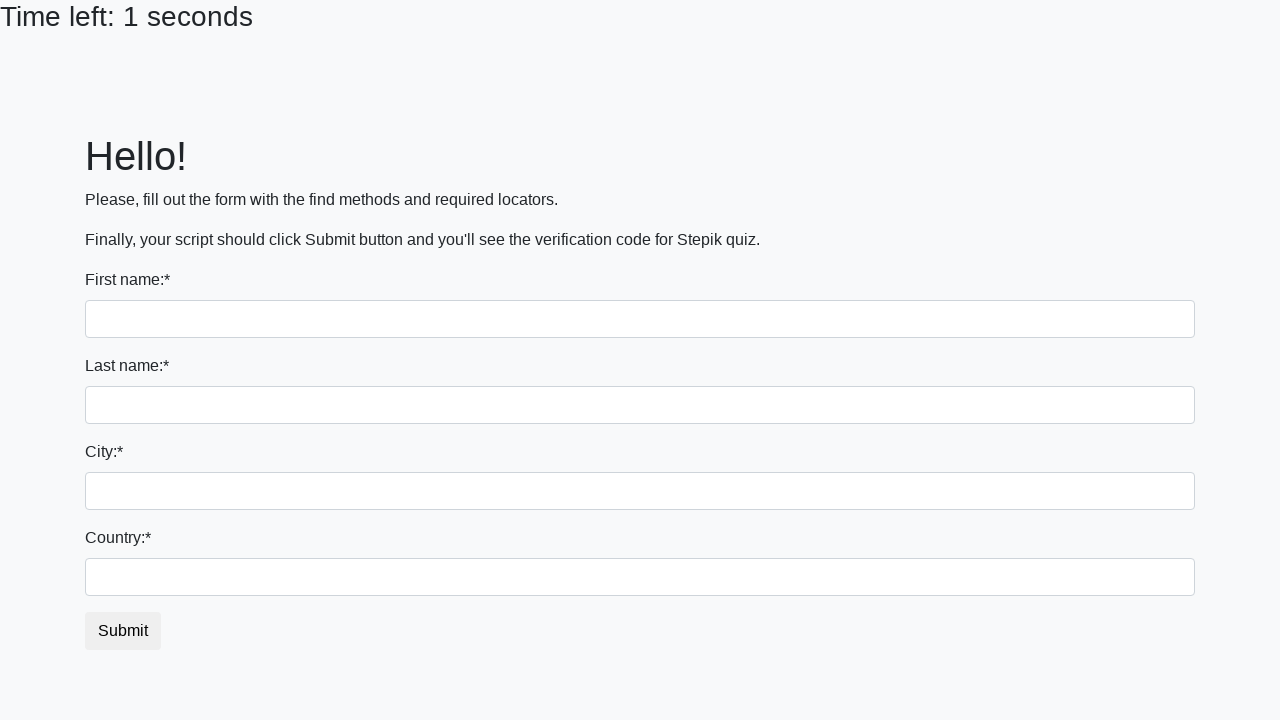

Filled first name field with 'Ilnur' on input[name='first_name']
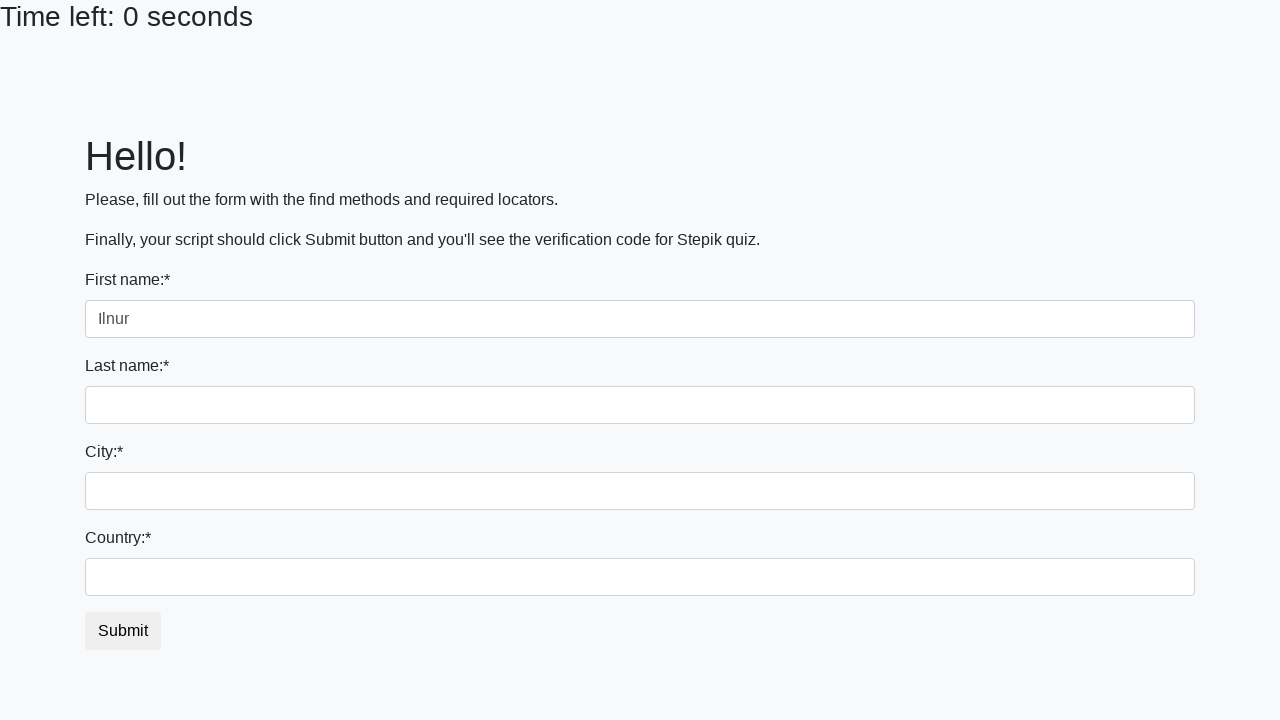

Filled last name field with 'Sharapov' on input[name='last_name']
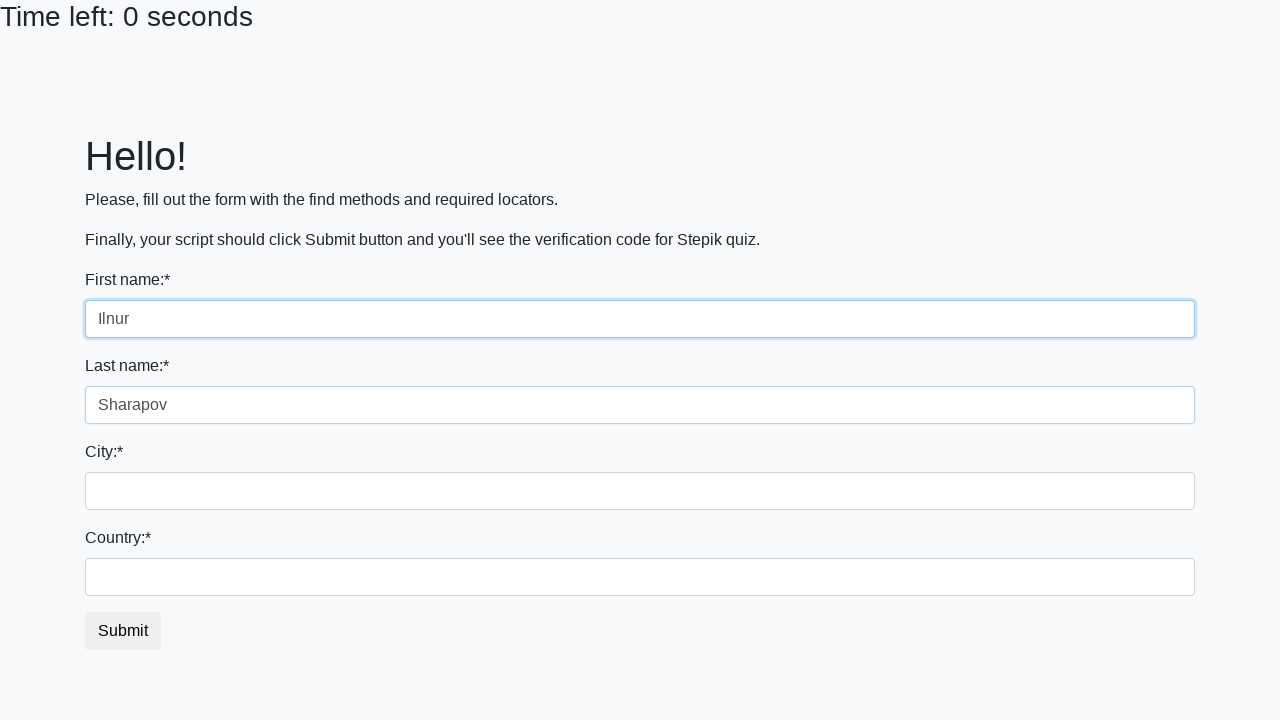

Filled city field with 'Kazan' on .city
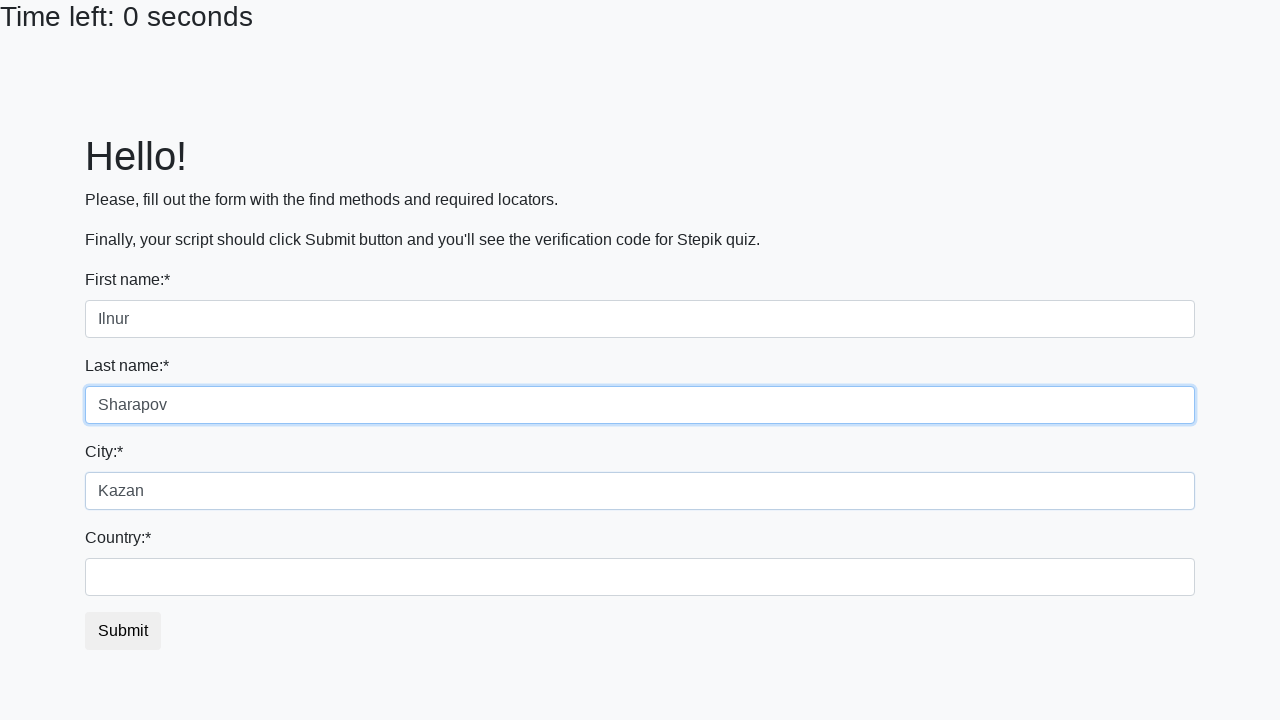

Filled country field with 'RT' on #country
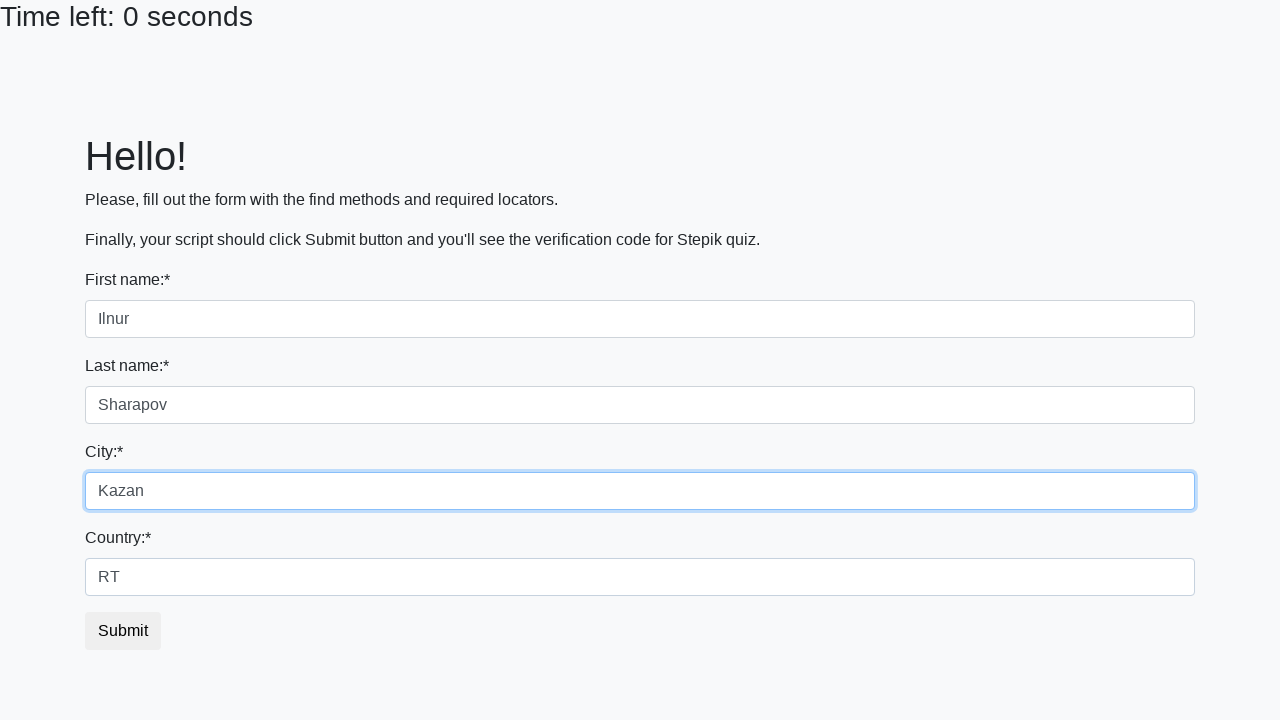

Clicked submit button to submit the form at (123, 631) on #submit_button
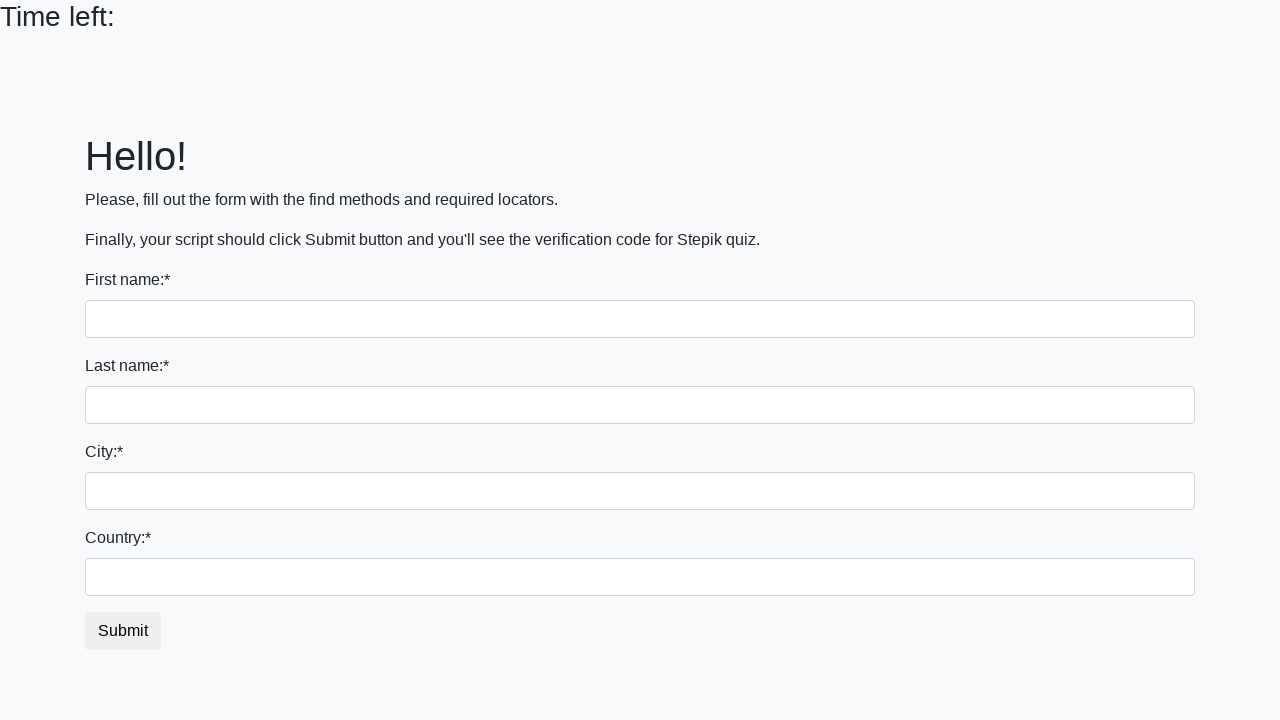

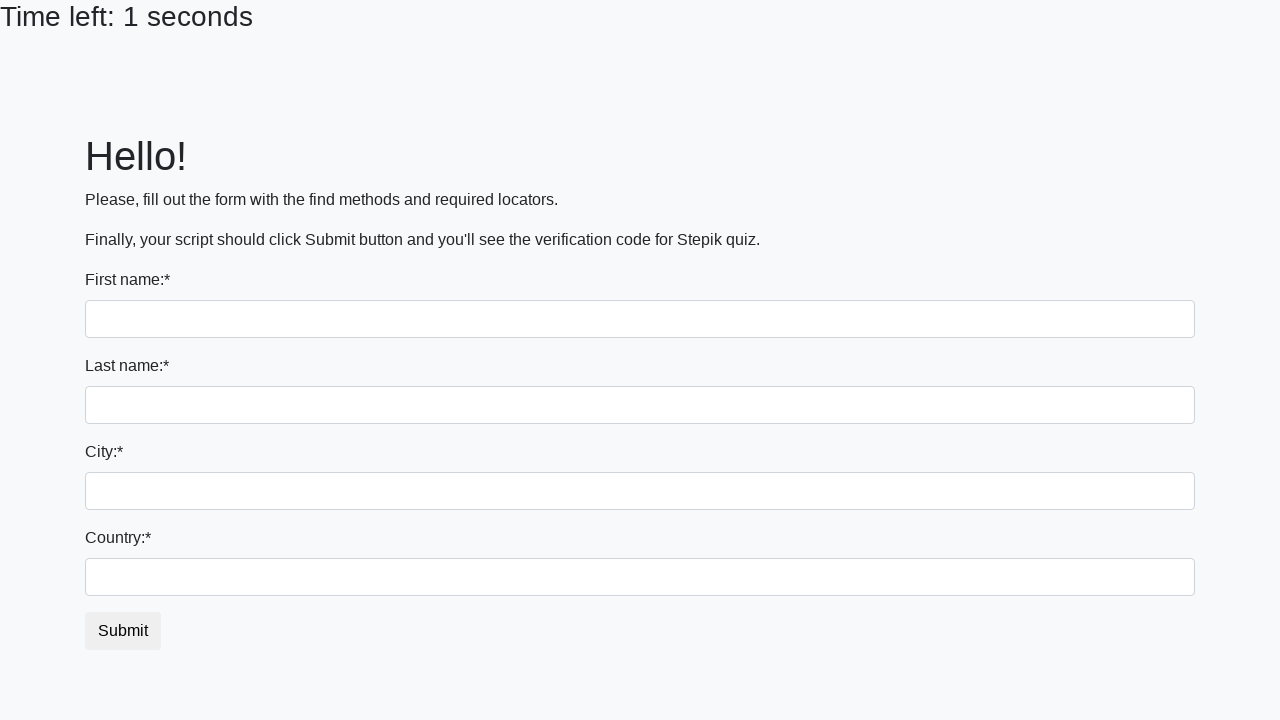